Tests hovering over a menu element to reveal dropdown content

Starting URL: https://globalsqa.com/demo-site

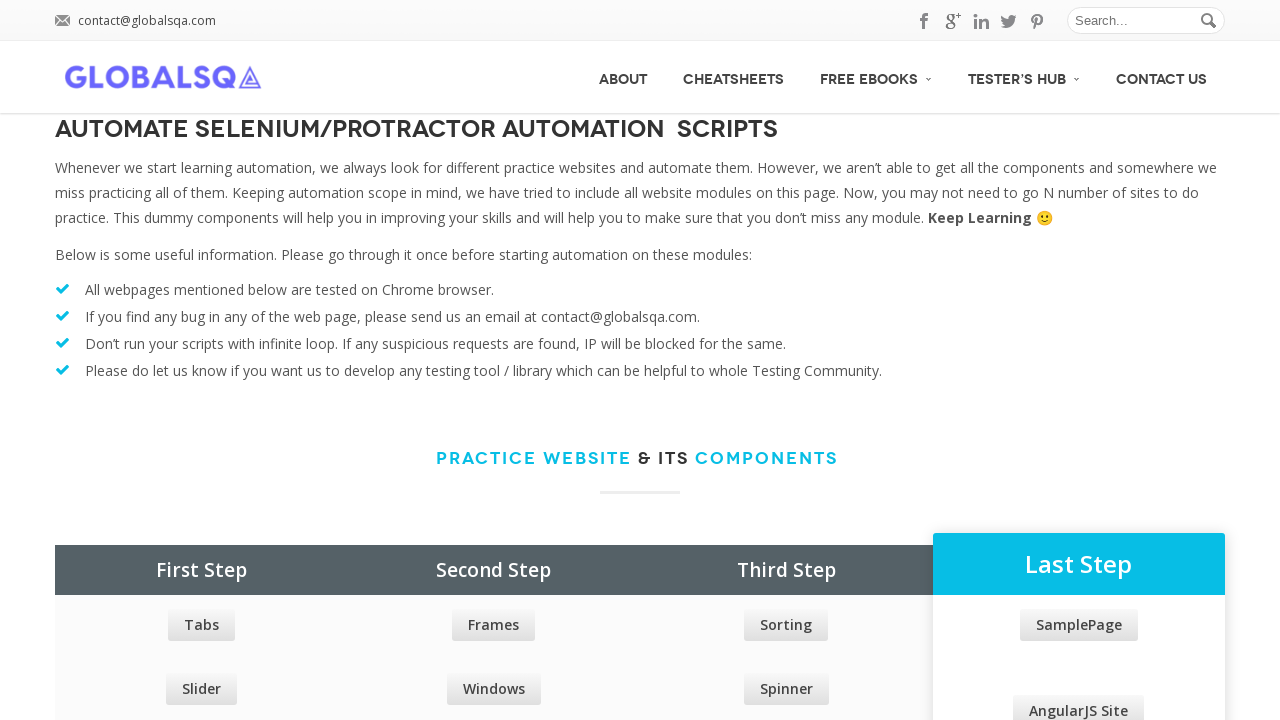

Located the Free Ebooks menu item
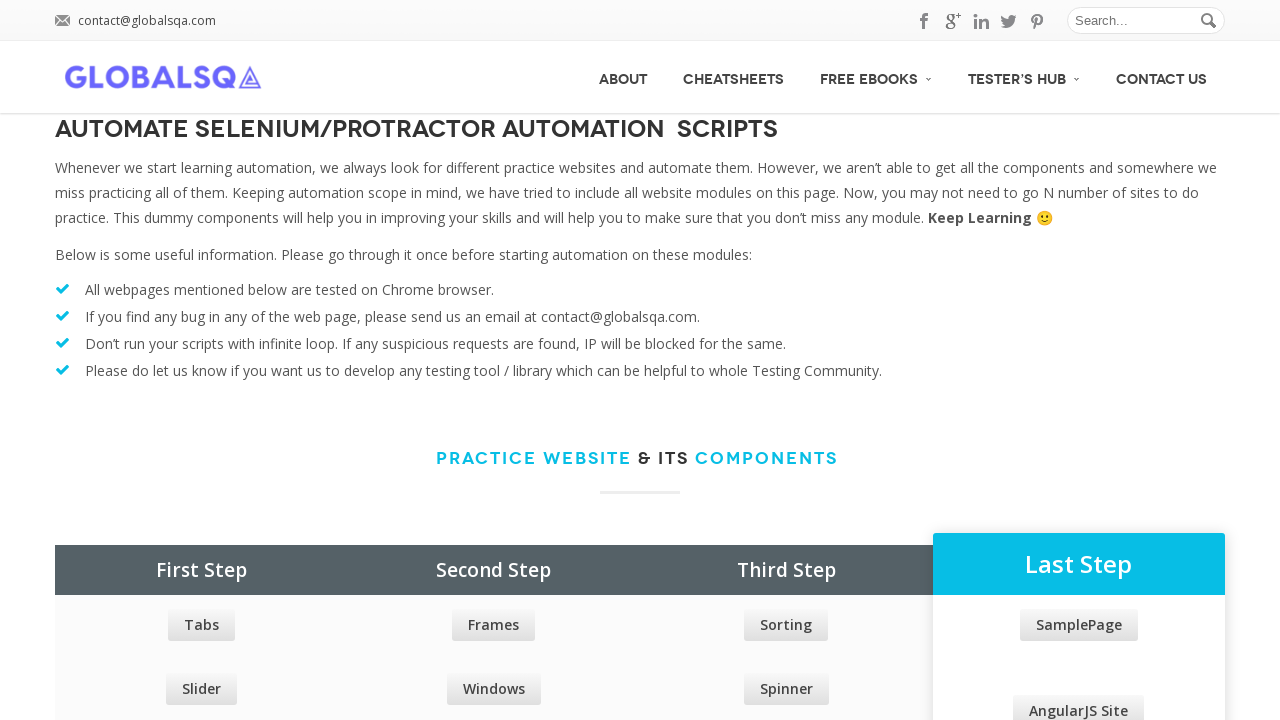

Hovered over the Free Ebooks menu item at (876, 76) on xpath=//a[text()='Free Ebooks' and @class = 'no_border']
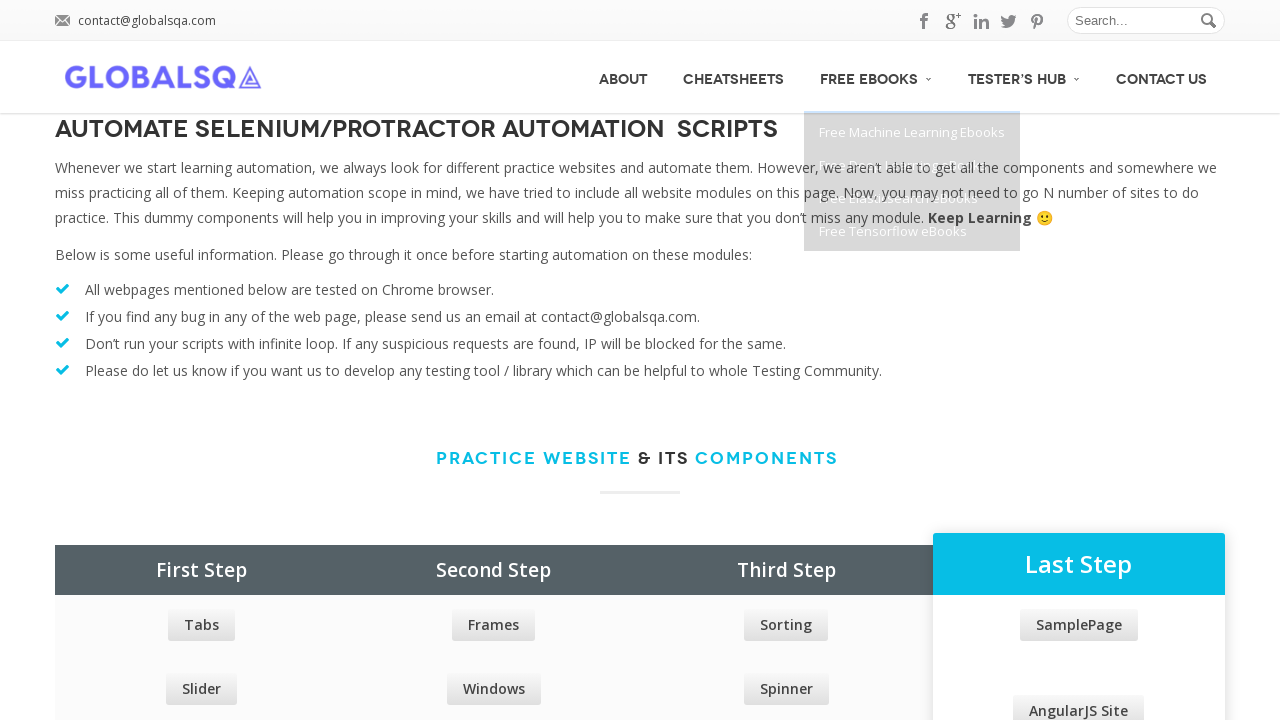

Waited 2 seconds for dropdown menu to appear
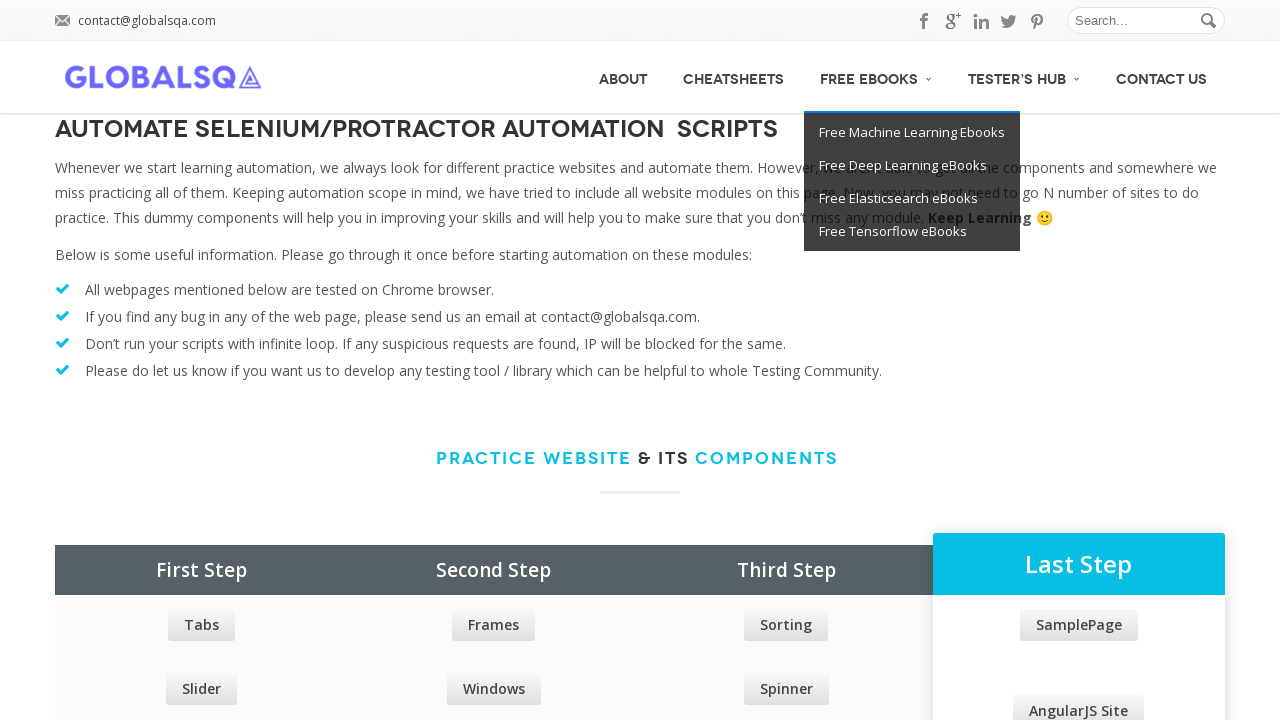

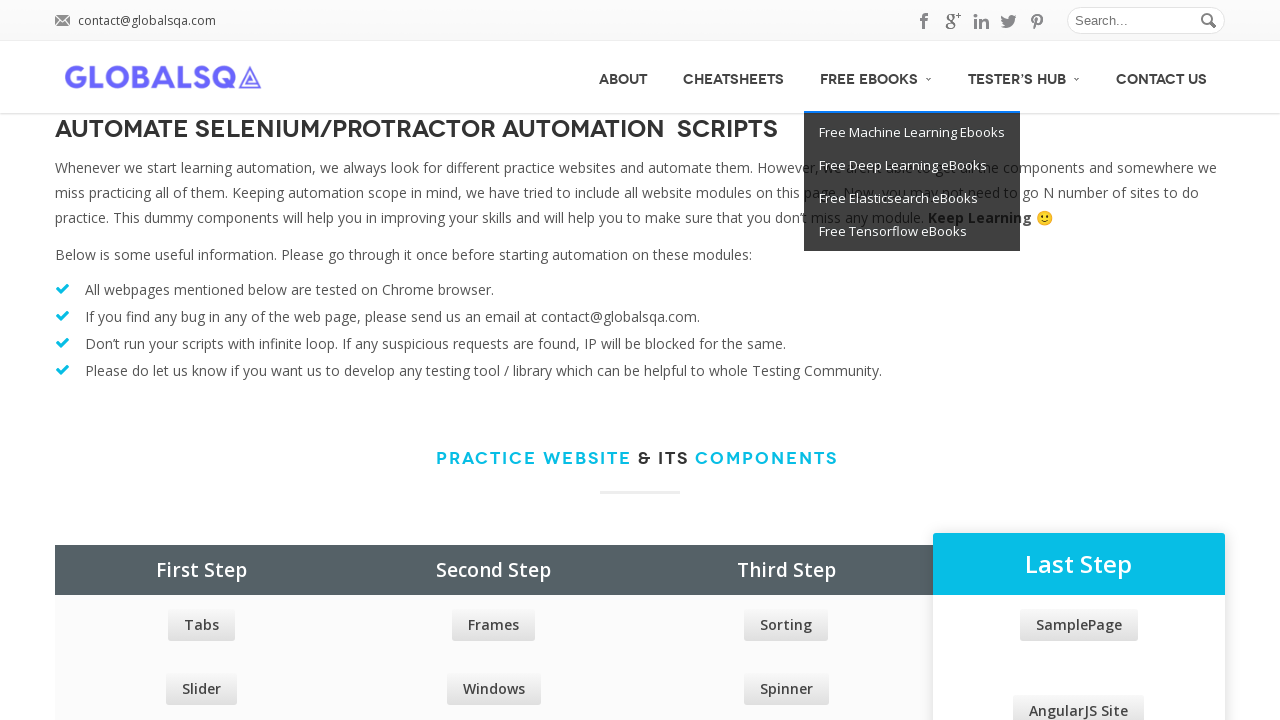